Tests the gas mileage calculator by waiting for the odometer reading input field to be present and then entering a value of 300.

Starting URL: http://www.calculator.net/gas-mileage-calculator.html

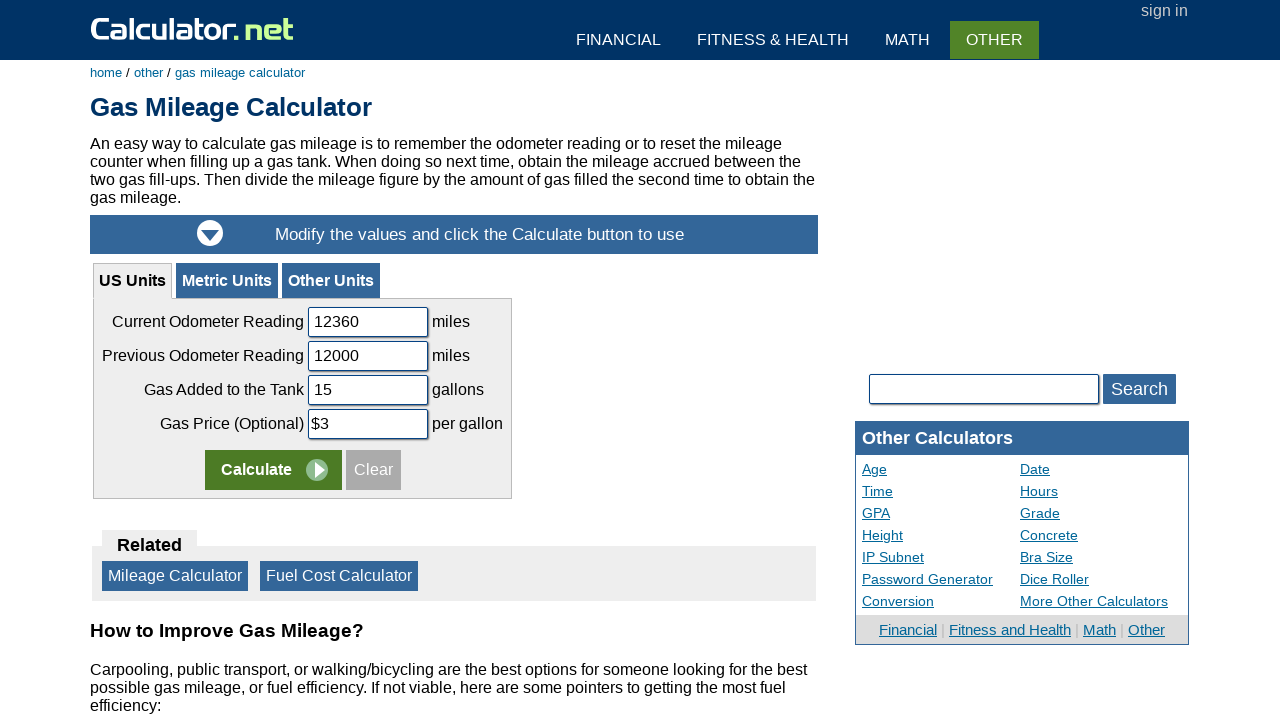

Waited for odometer reading input field to be present
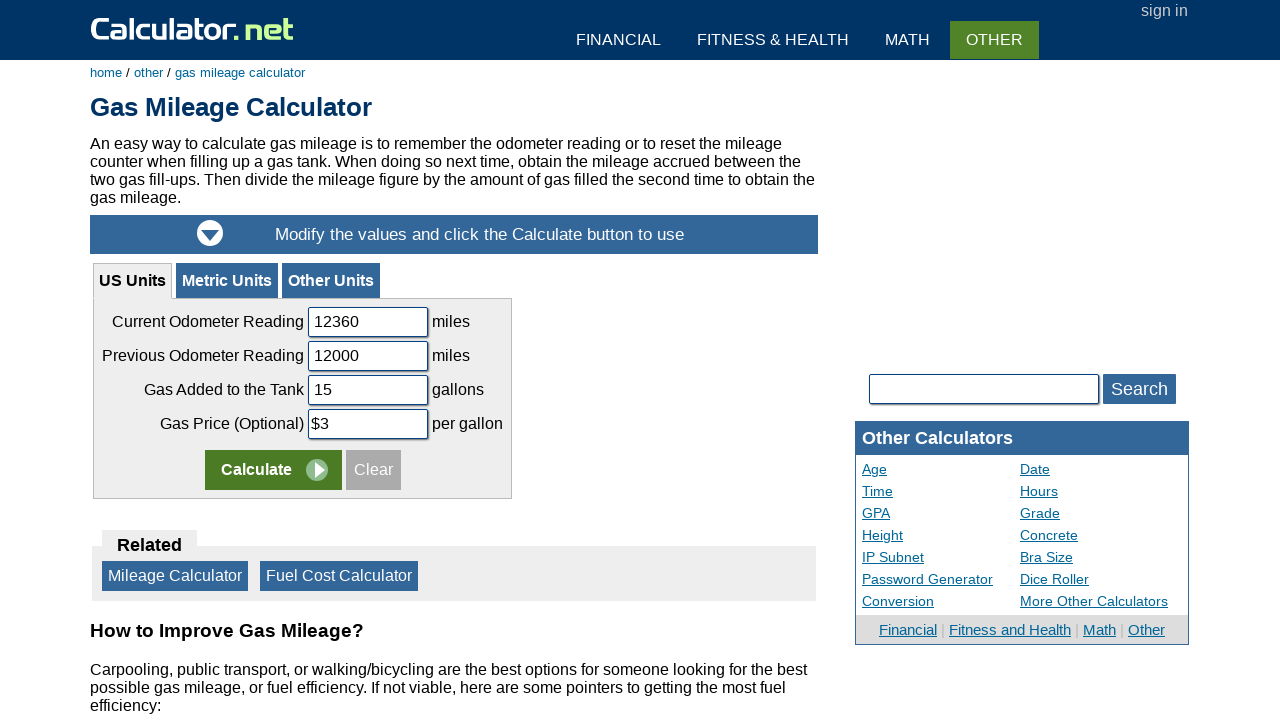

Entered odometer reading value of 300 on #uscodreading
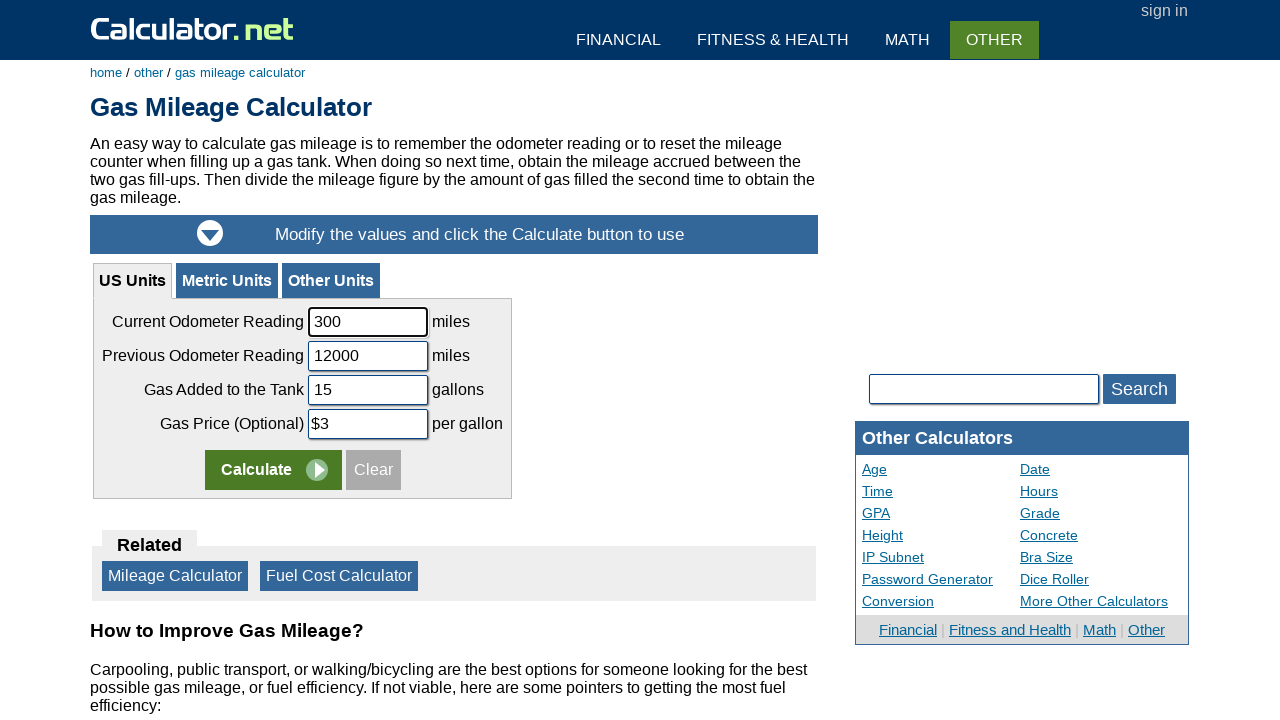

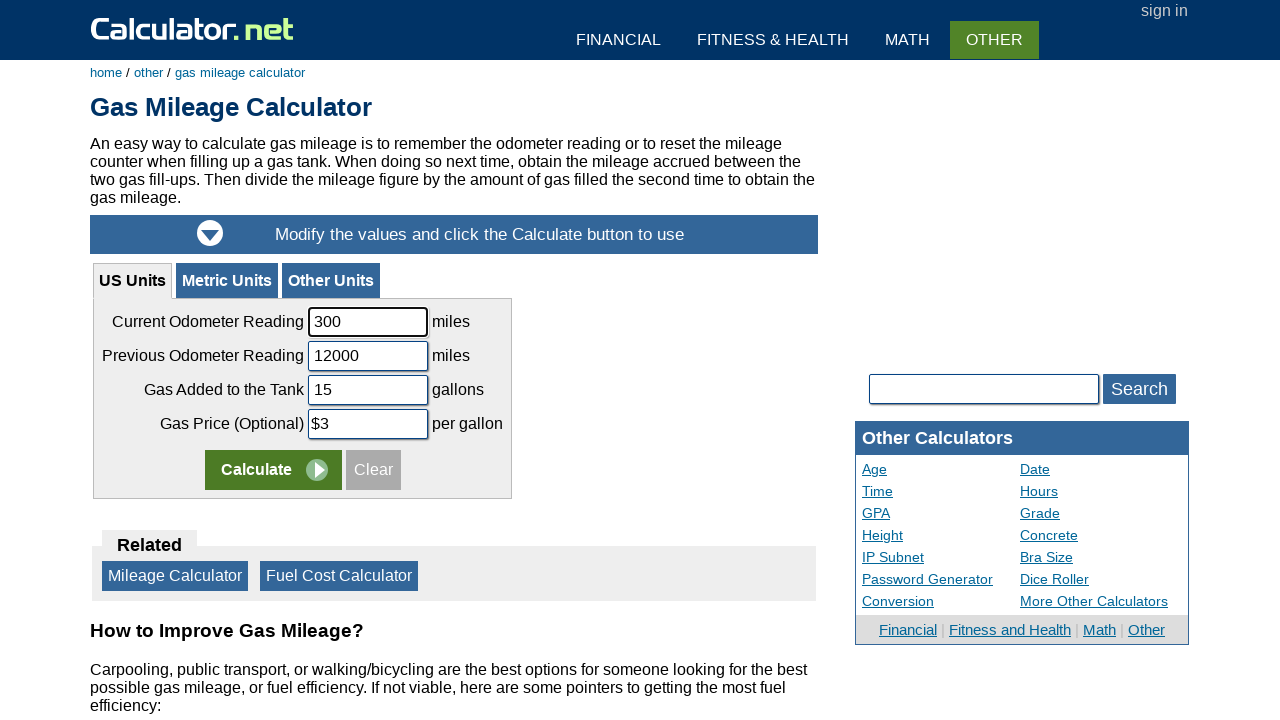